Tests dynamic content loading by clicking a start button and waiting for the dynamically loaded content to appear on the page.

Starting URL: https://the-internet.herokuapp.com/dynamic_loading/2

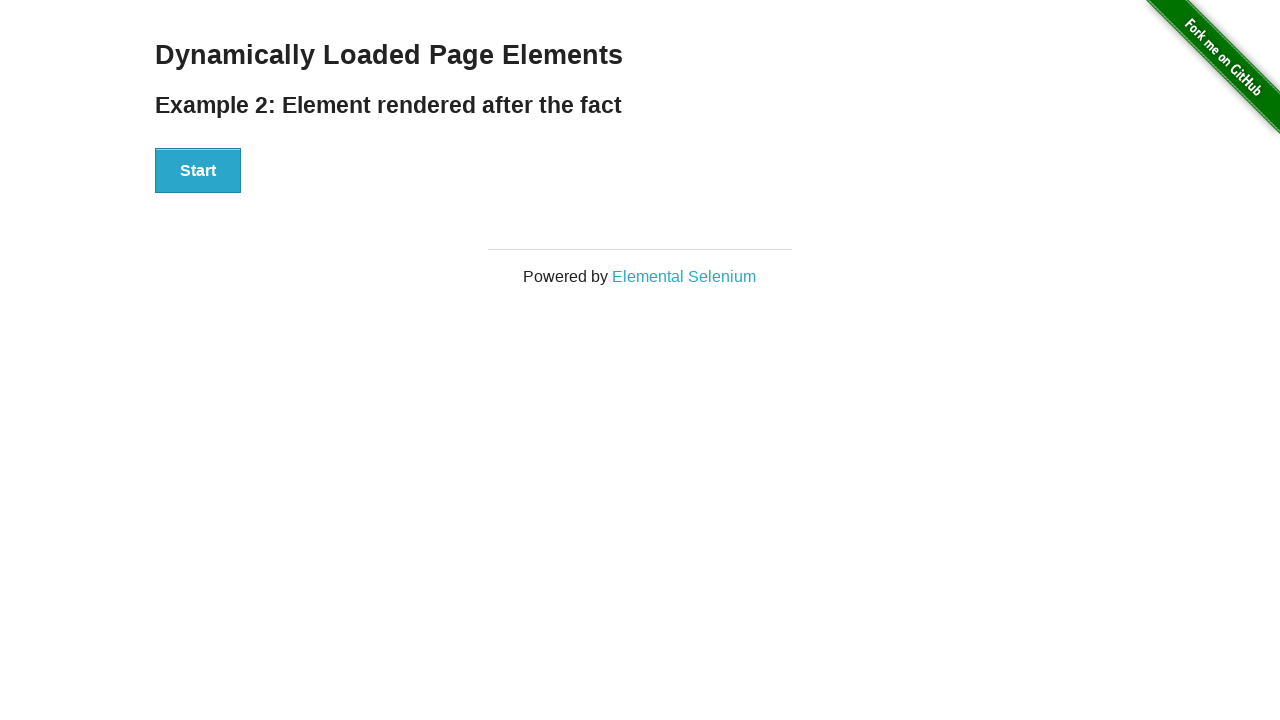

Clicked start button to trigger dynamic content loading at (198, 171) on #start > button
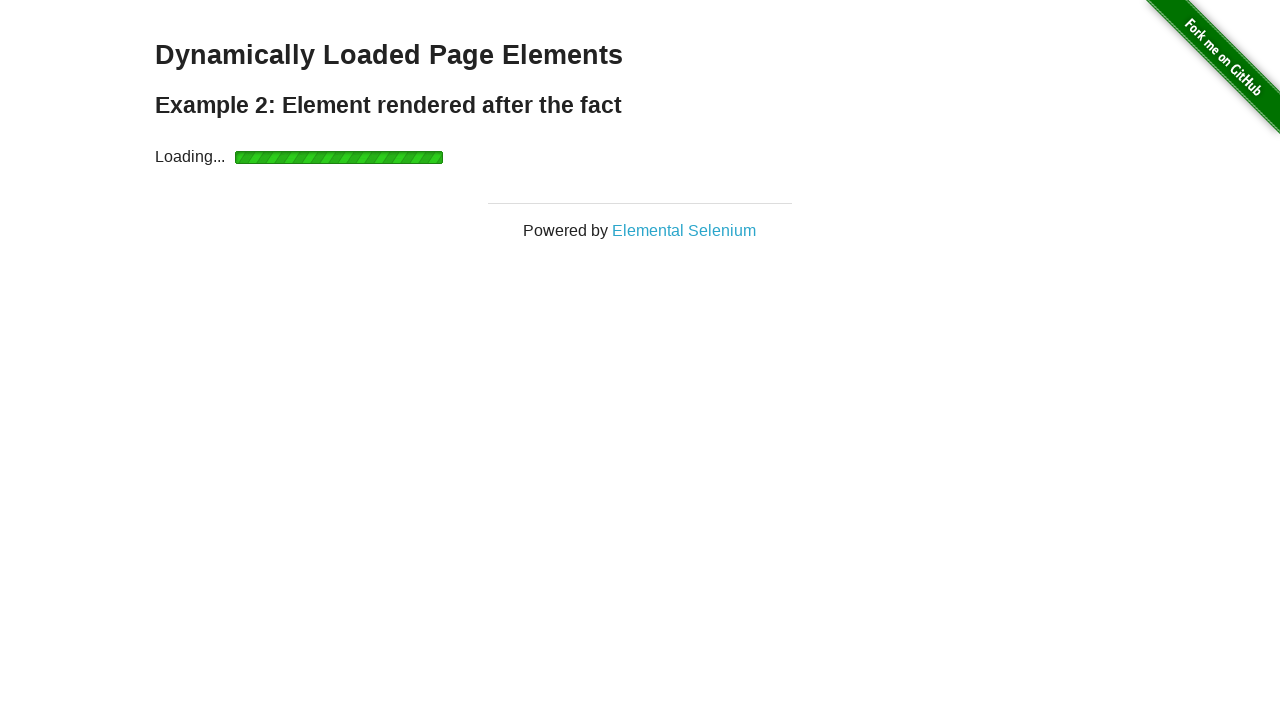

Dynamic content loaded - finish element appeared
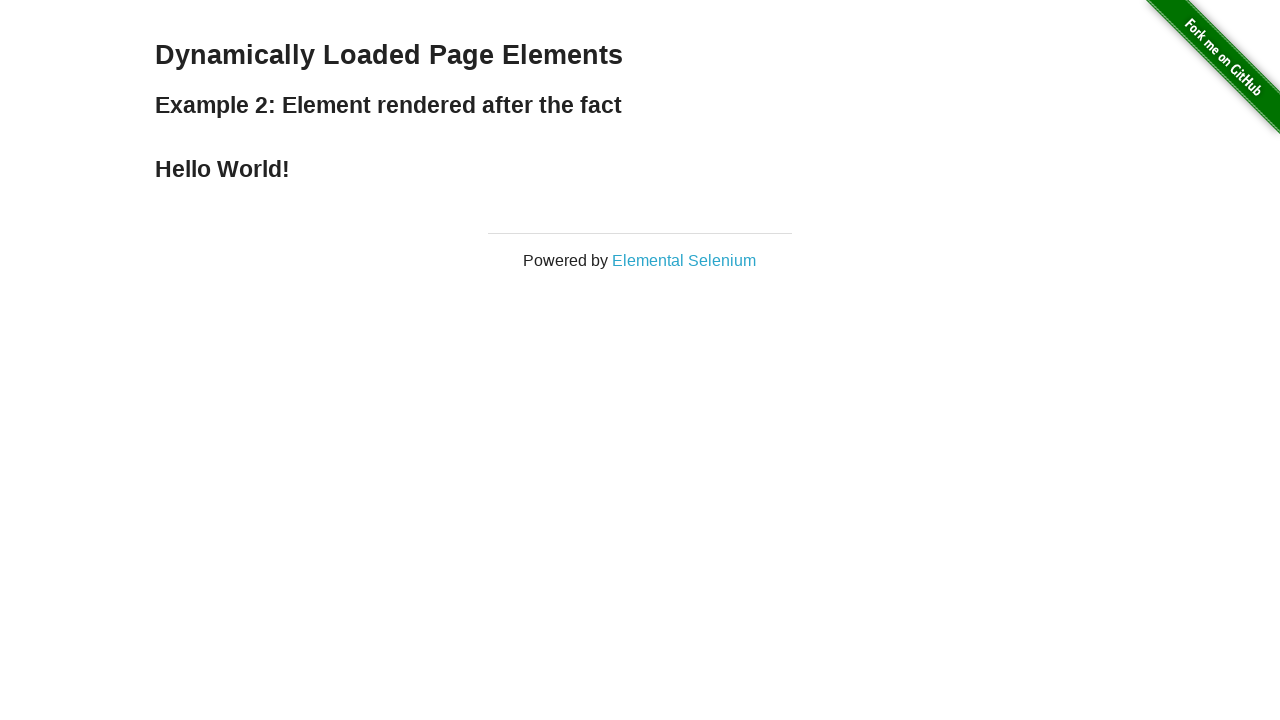

Retrieved finish element text: 'Hello World!'
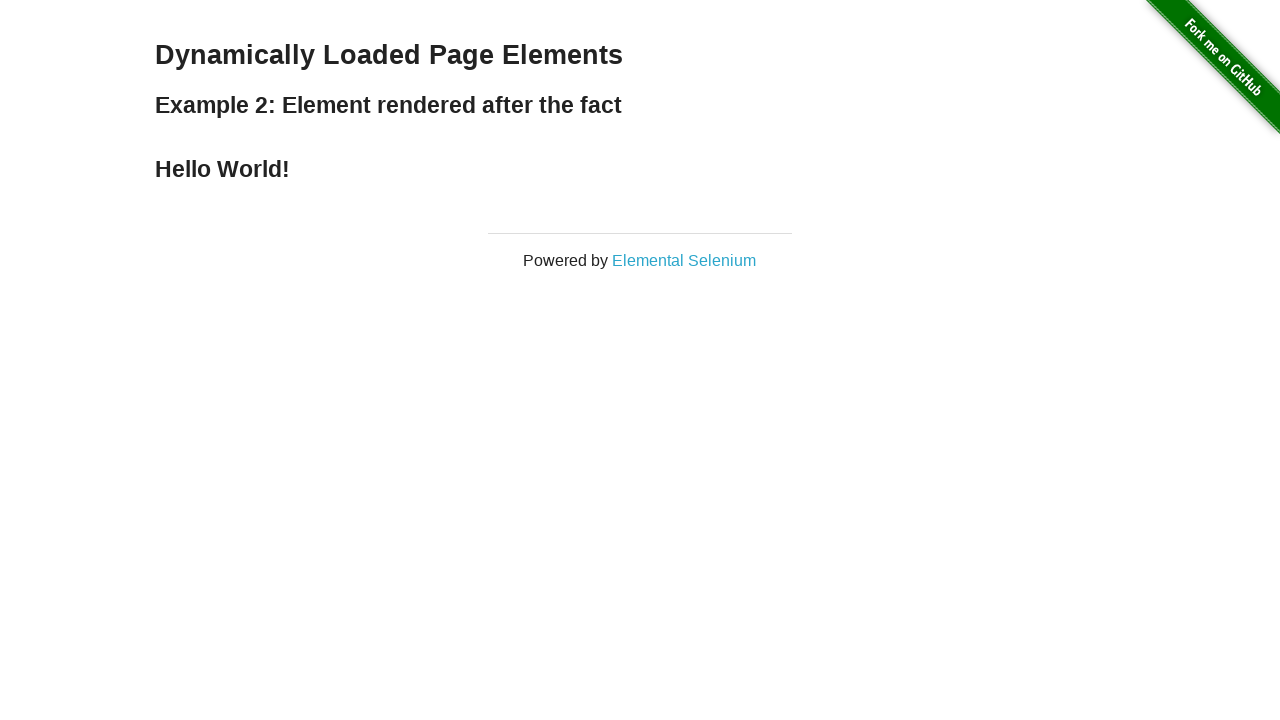

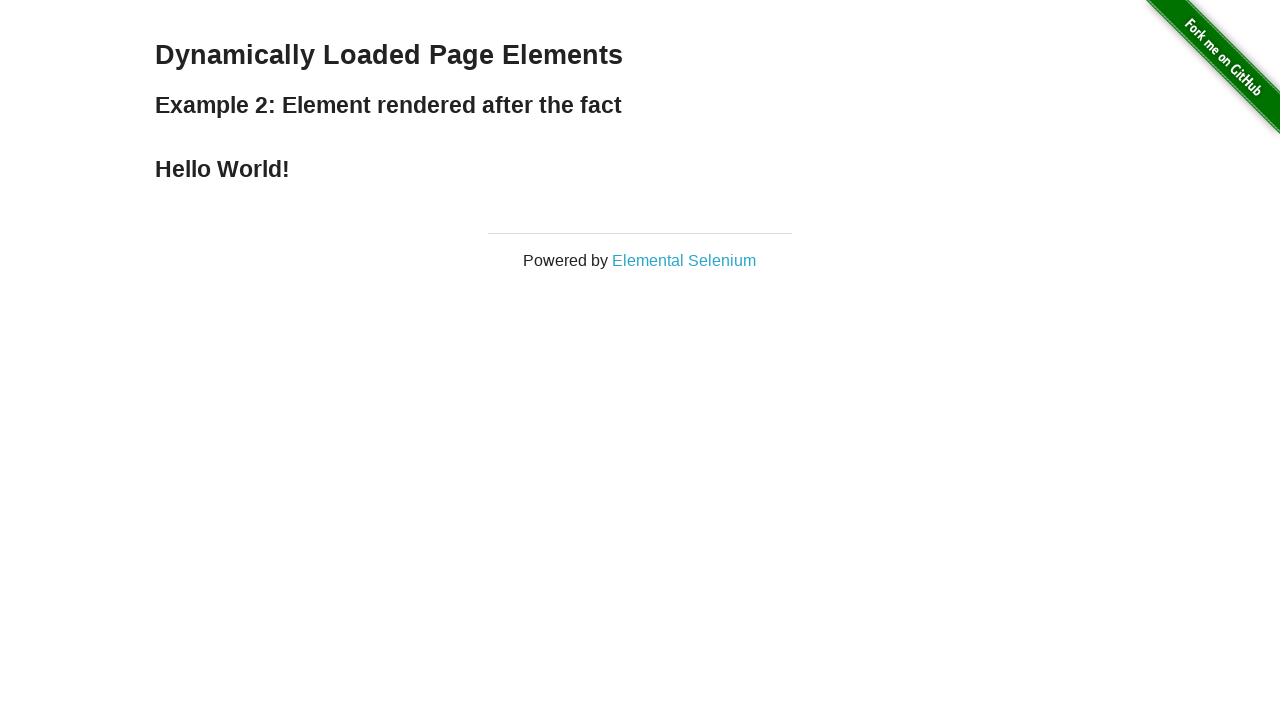